Tests Biougnach search functionality by entering a query and verifying results load

Starting URL: https://www.biougnach.ma

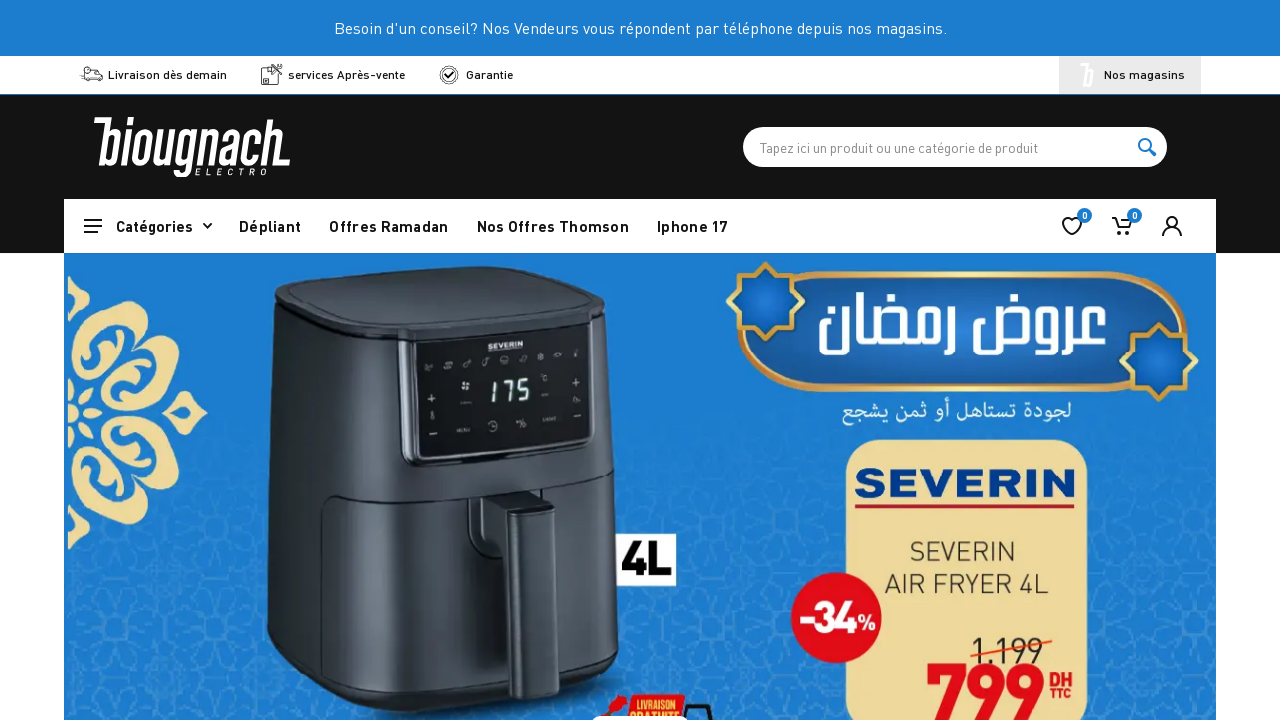

Clicked on search input field at (935, 147) on .search__input
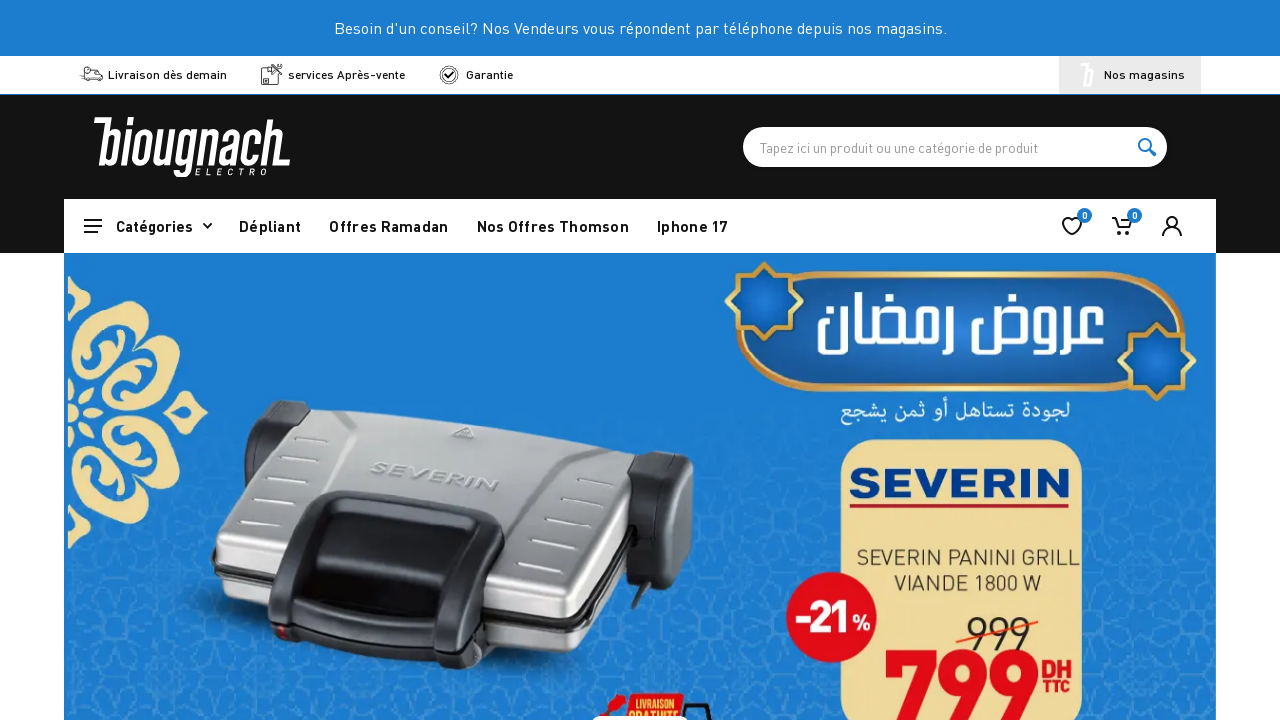

Filled search input with query 'blender' on .search__input
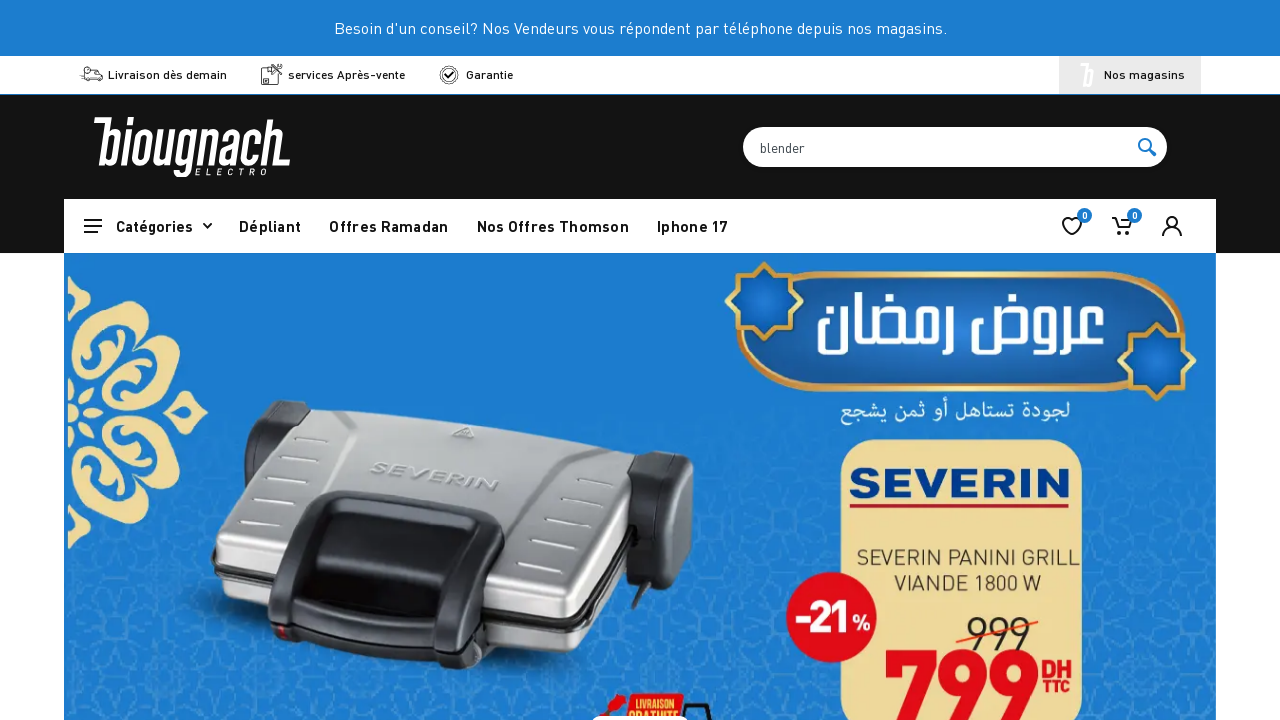

Pressed Enter to submit search query on .search__input
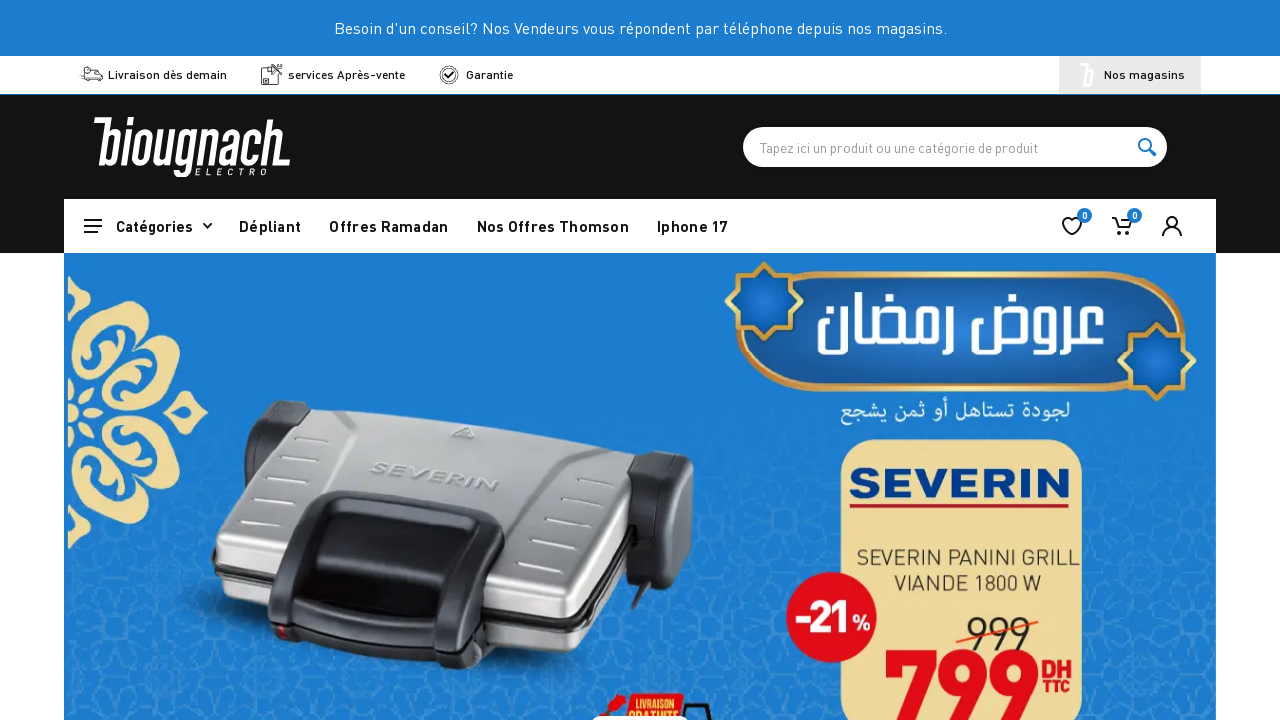

Product listings loaded successfully
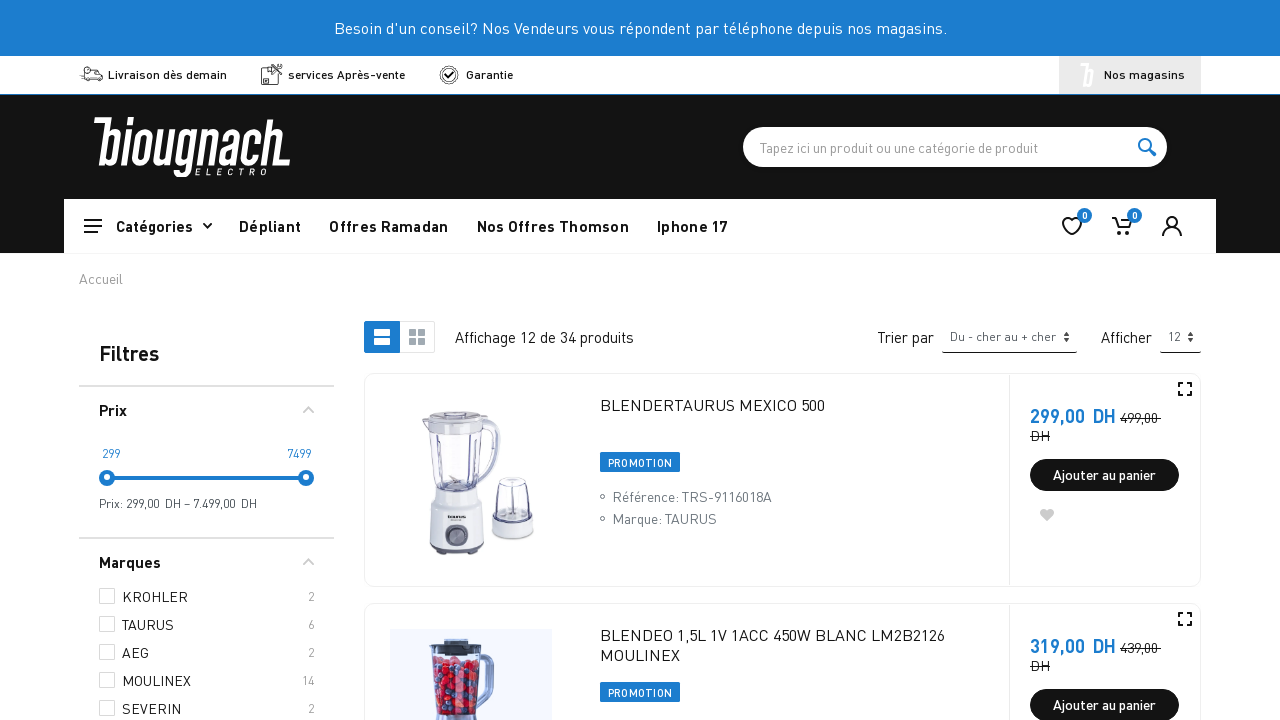

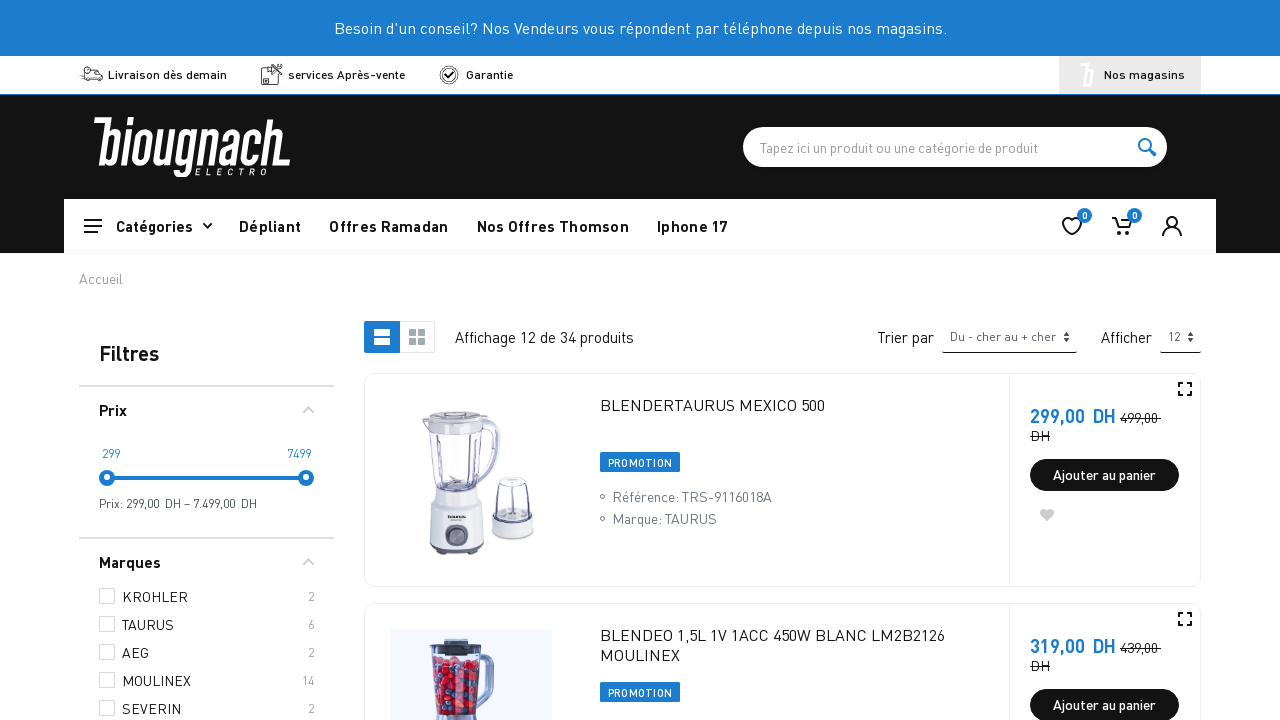